Navigates to Hepsiburada website and verifies the page loads by checking the title

Starting URL: https://www.hepsiburada.com

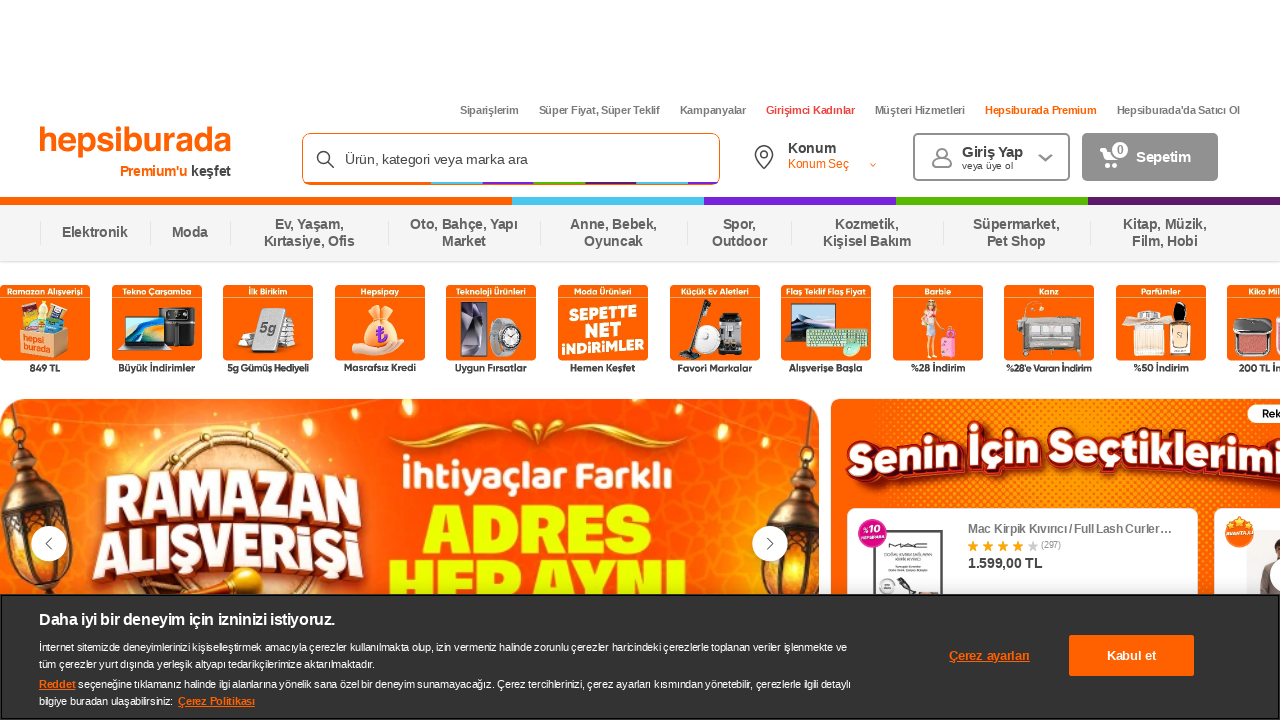

Retrieved page title from Hepsiburada website
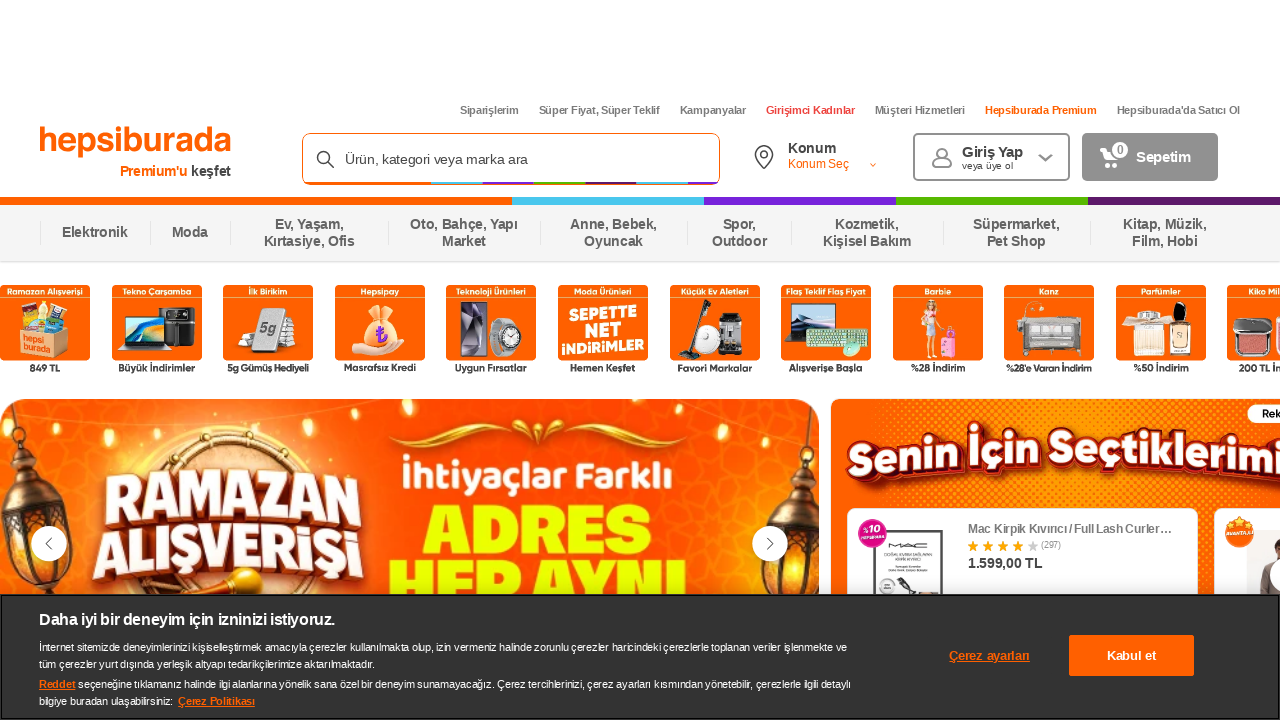

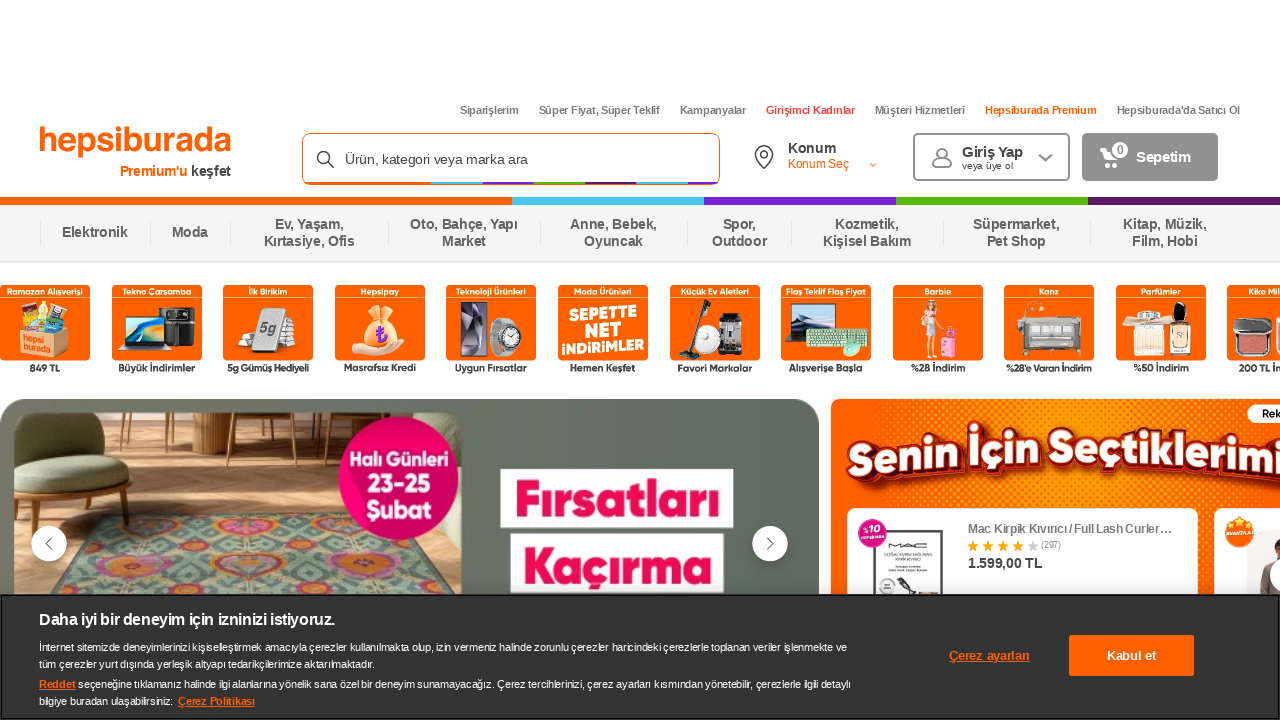